Opens the Fast.com speed test website and waits for the page to load. The script performs no additional actions beyond navigation.

Starting URL: https://fast.com/

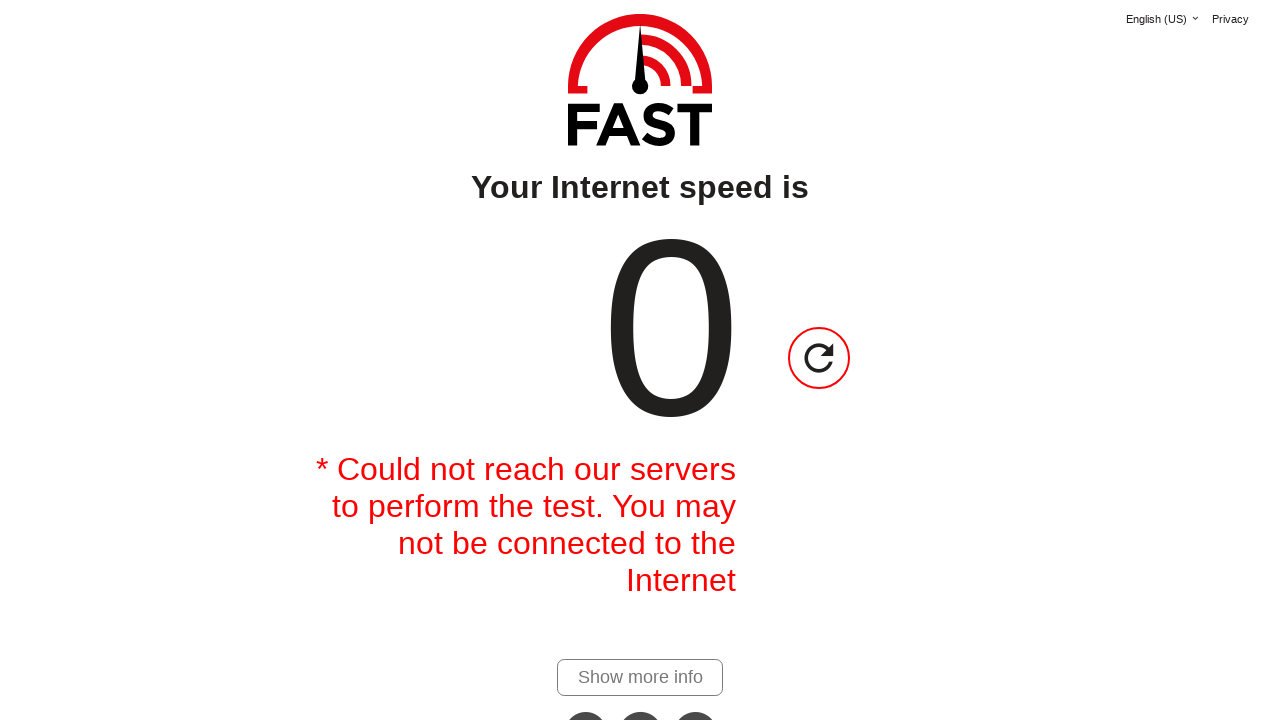

Navigated to Fast.com speed test website
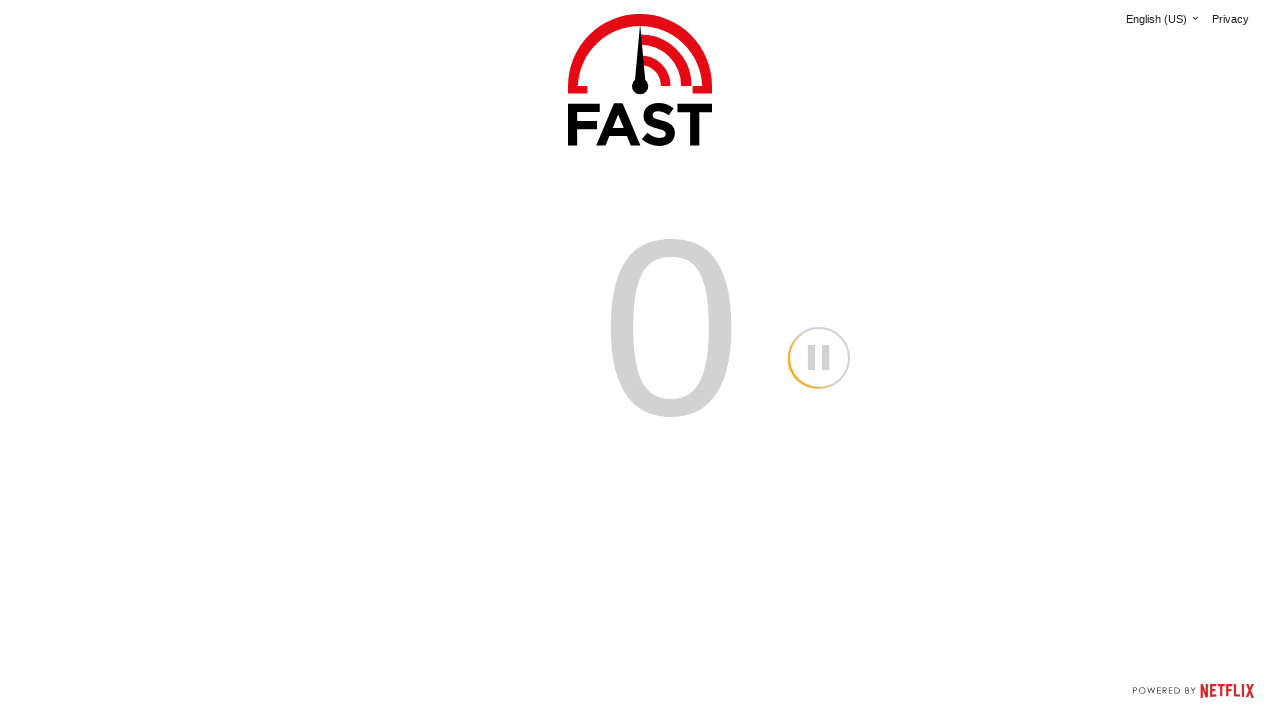

Page fully loaded with no pending network requests
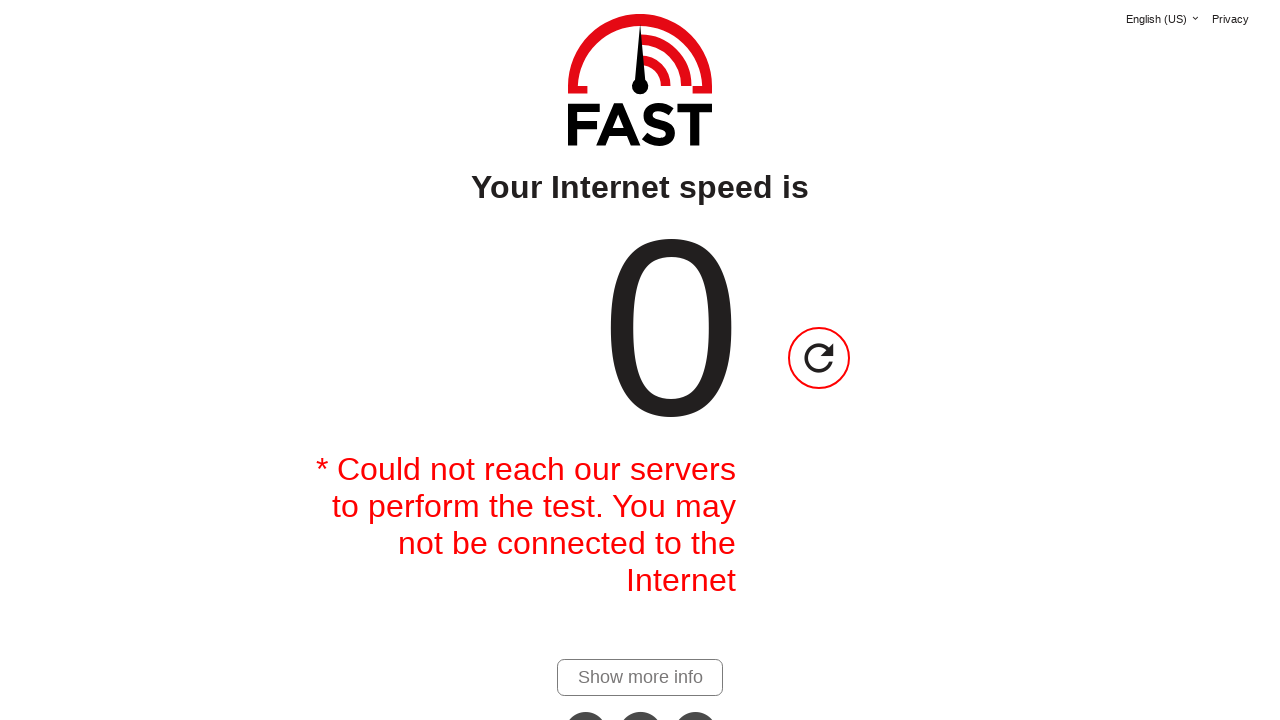

Speed test result element appeared on the page
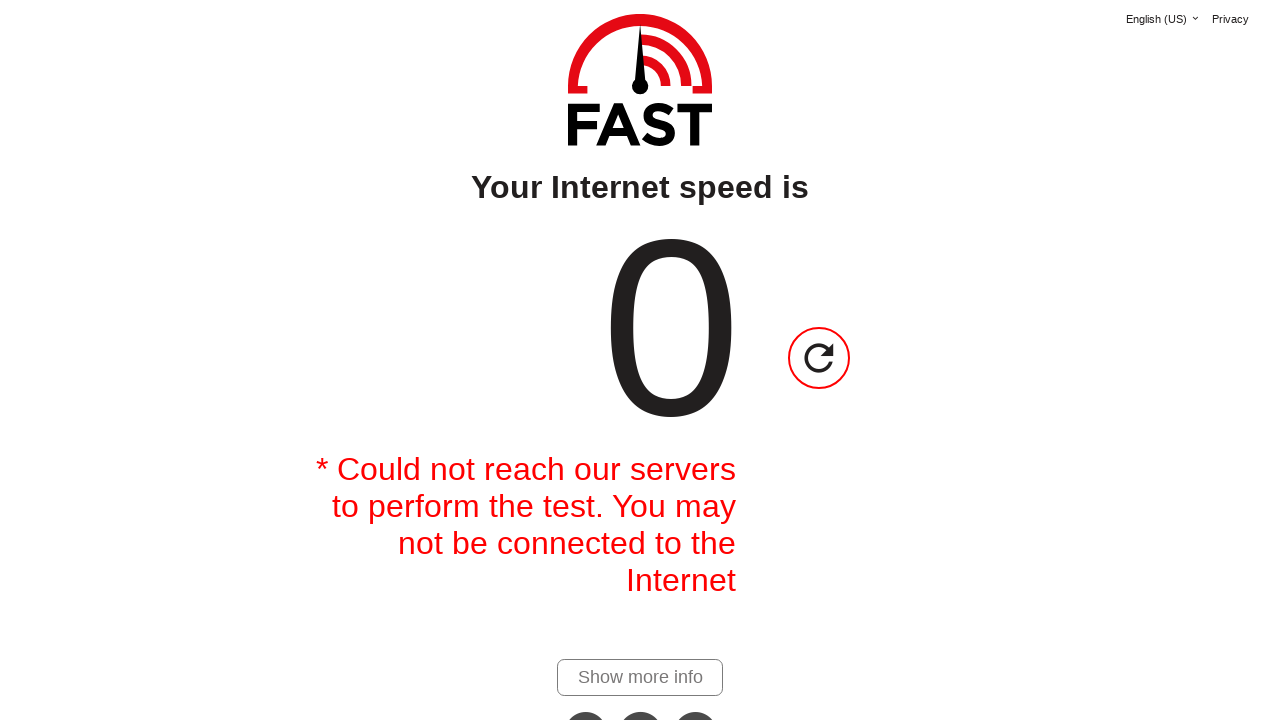

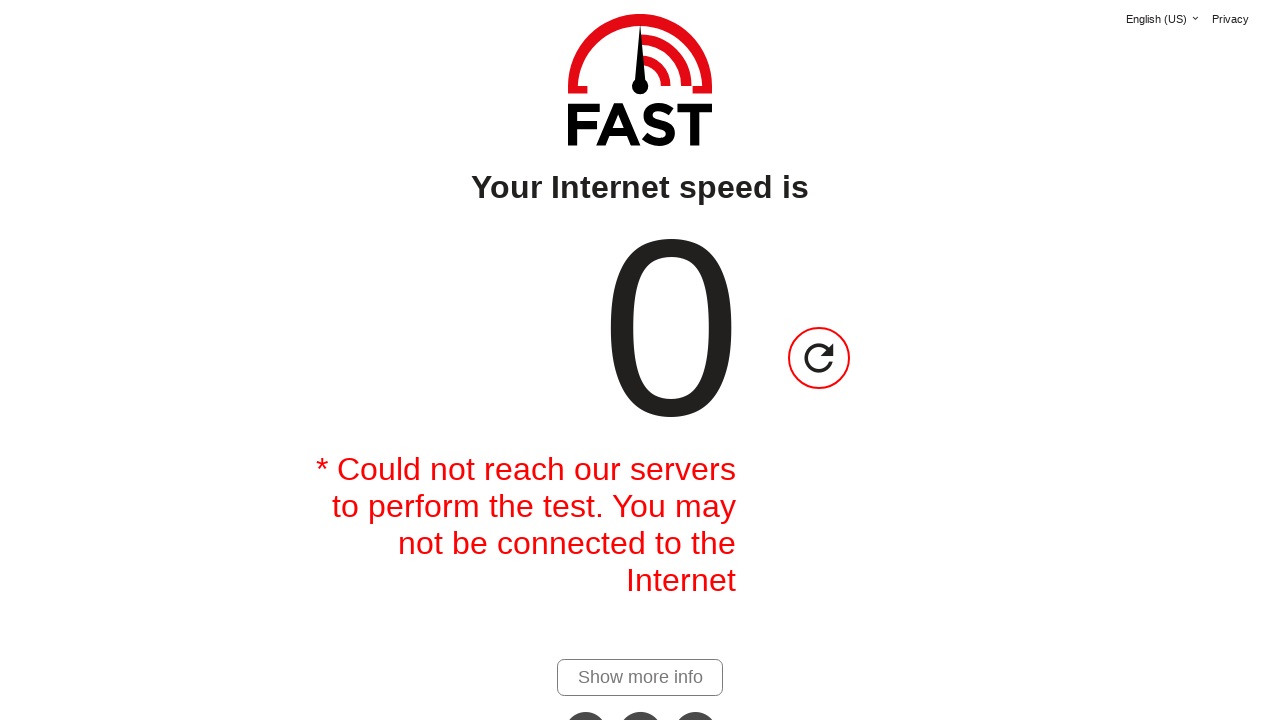